Tests marking a todo item as completed by clicking the toggle checkbox after adding a task

Starting URL: https://demo.playwright.dev/todomvc/#/

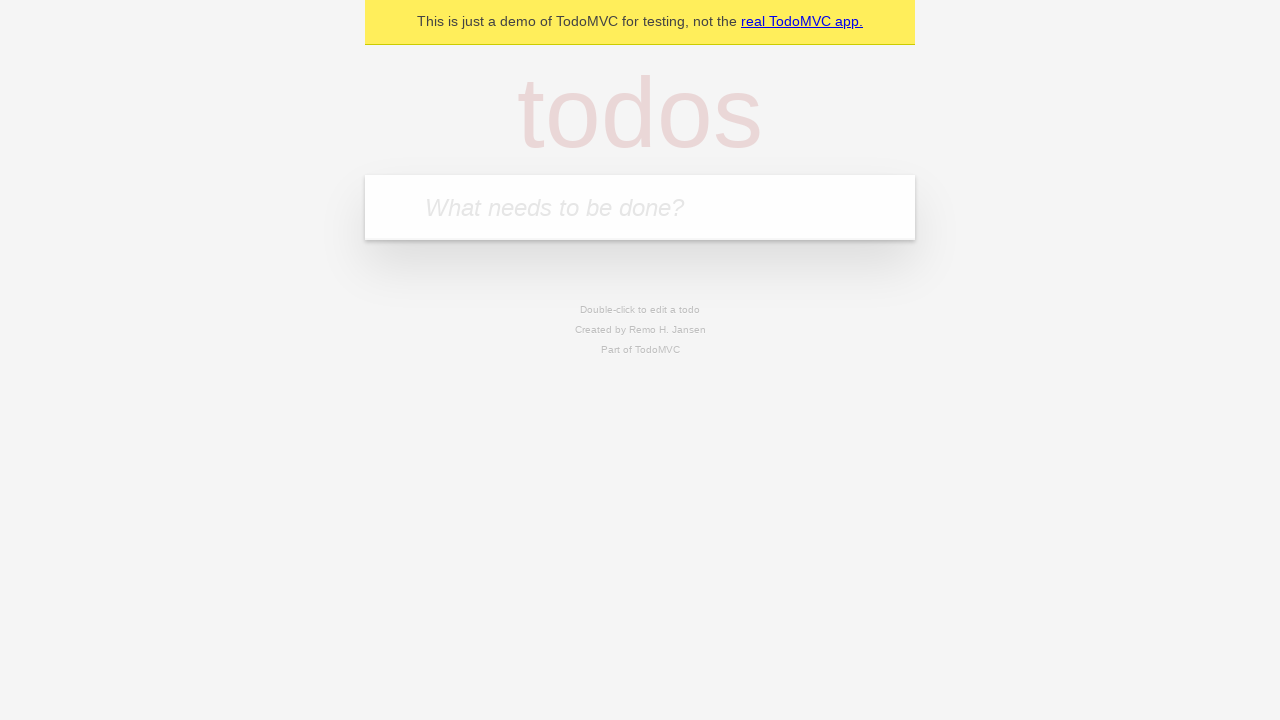

Filled new todo input field with 'Complete this task' on .new-todo
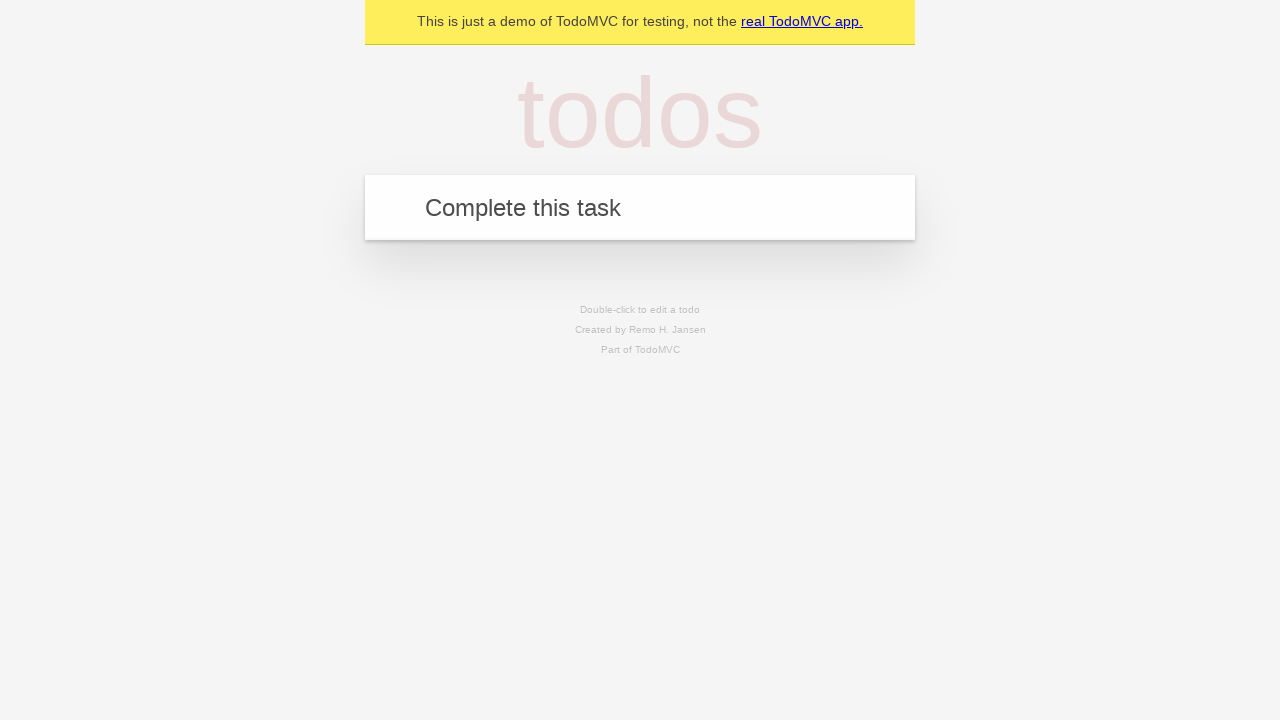

Pressed Enter to add the todo item on .new-todo
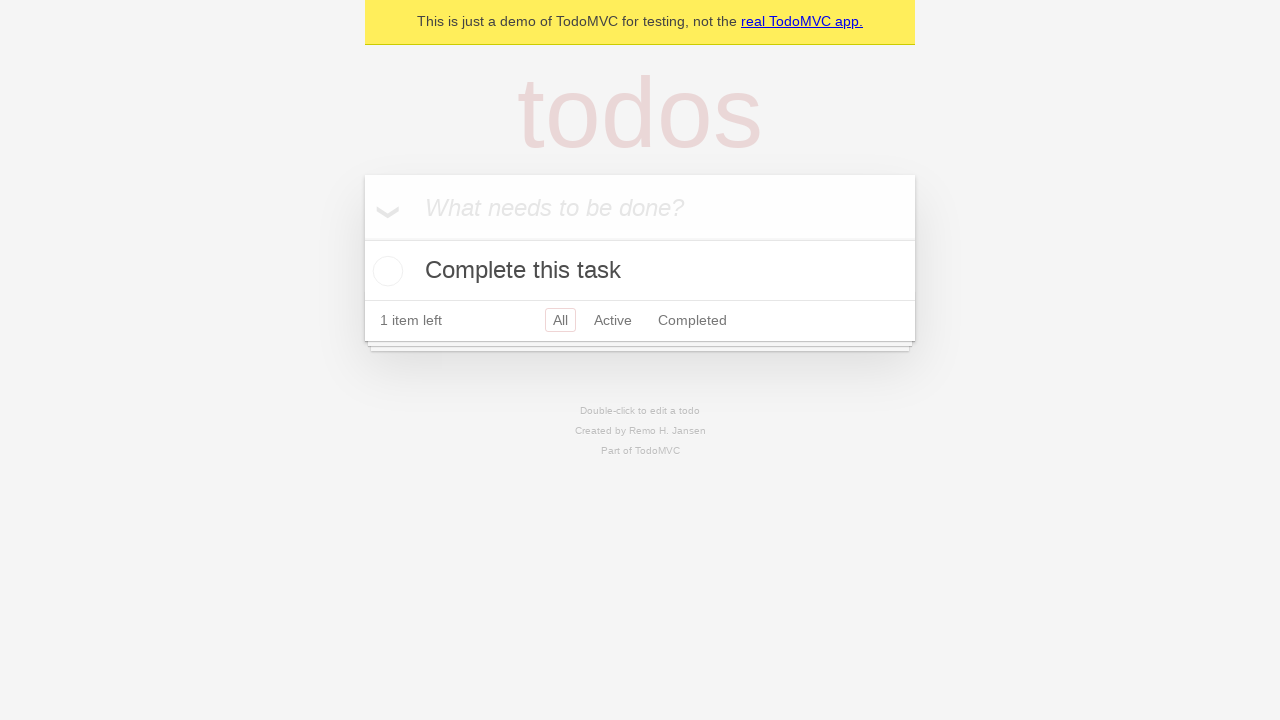

Clicked toggle checkbox to mark todo item as completed at (385, 271) on .todo-list li .toggle
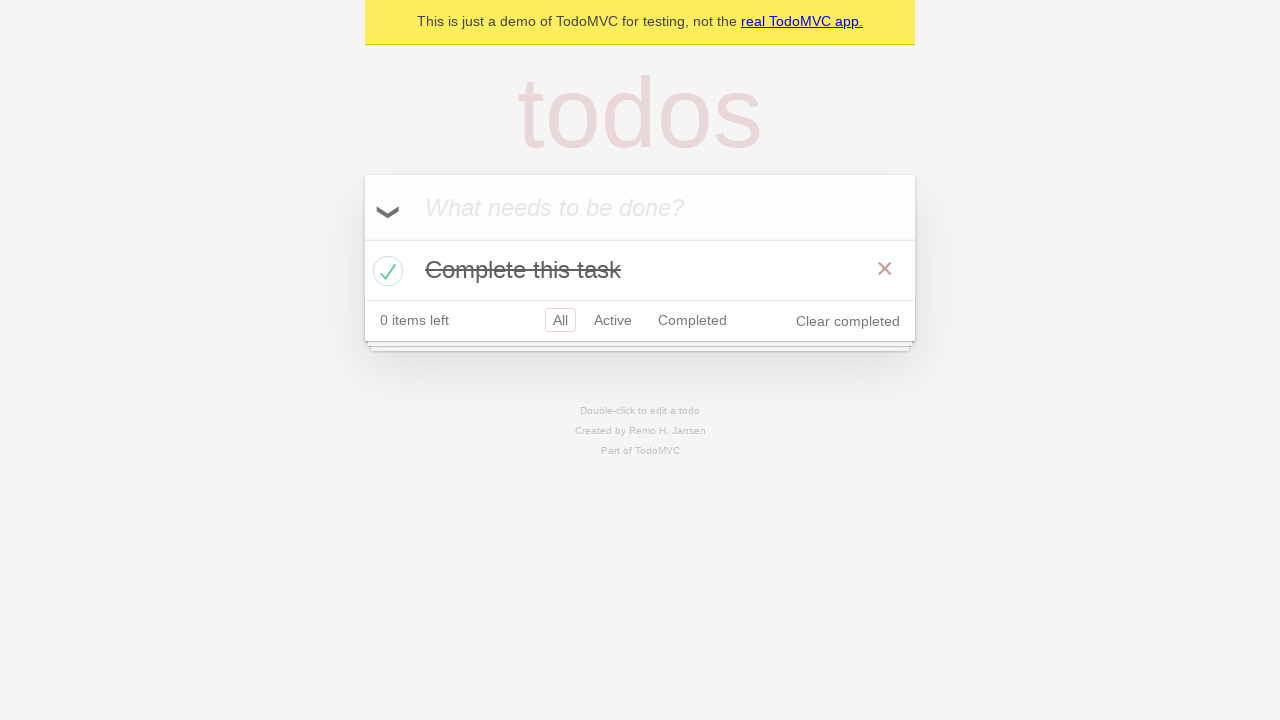

Todo item marked as completed
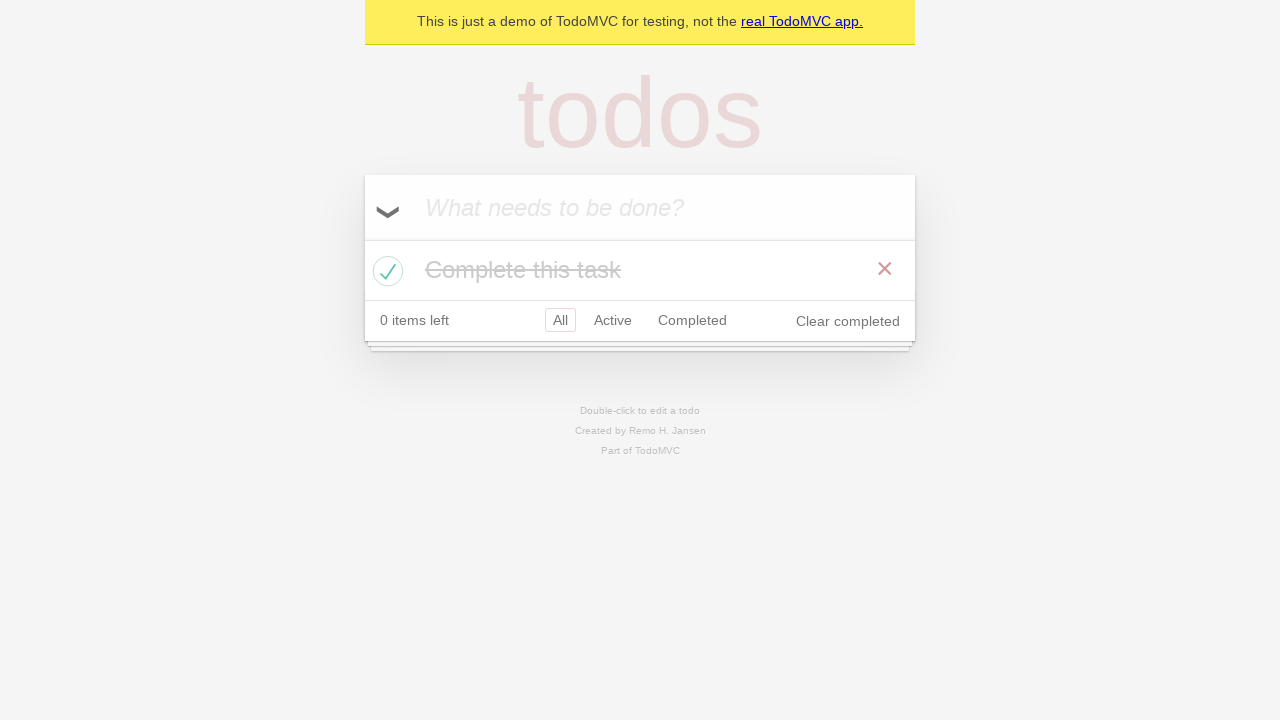

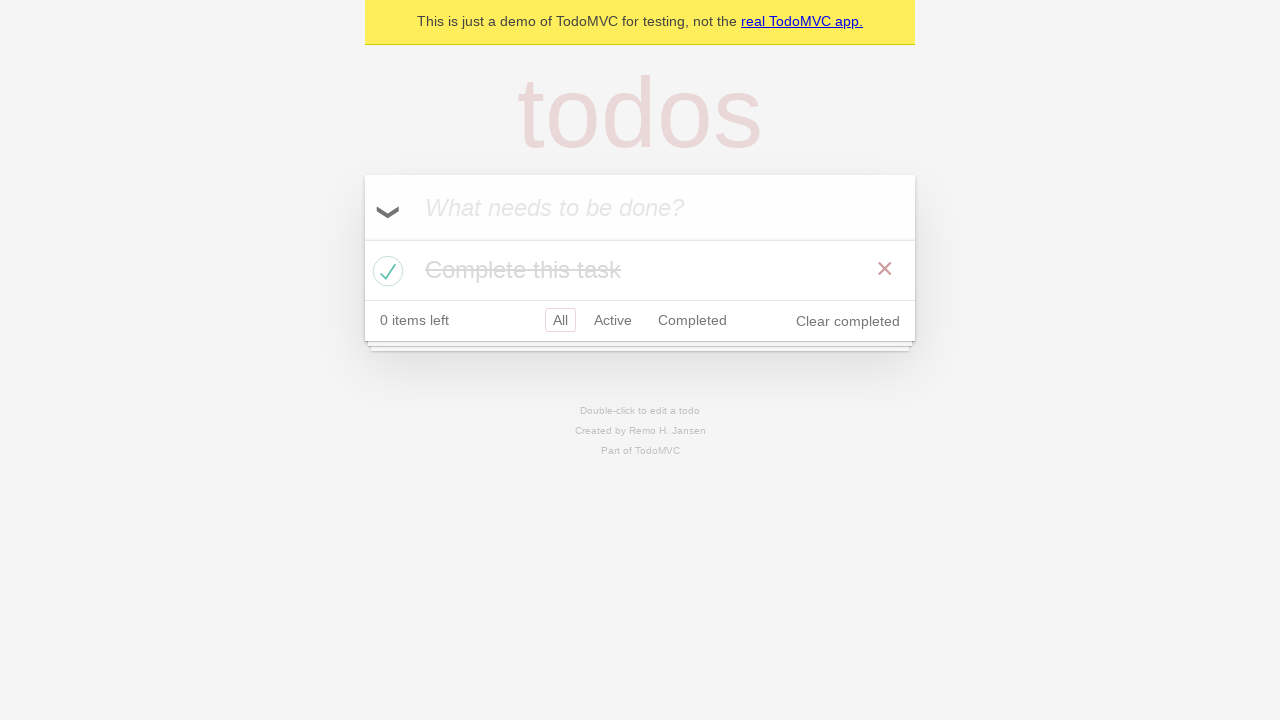